Tests registration form validation when password is less than minimum required length

Starting URL: https://alada.vn/tai-khoan/dang-ky.html

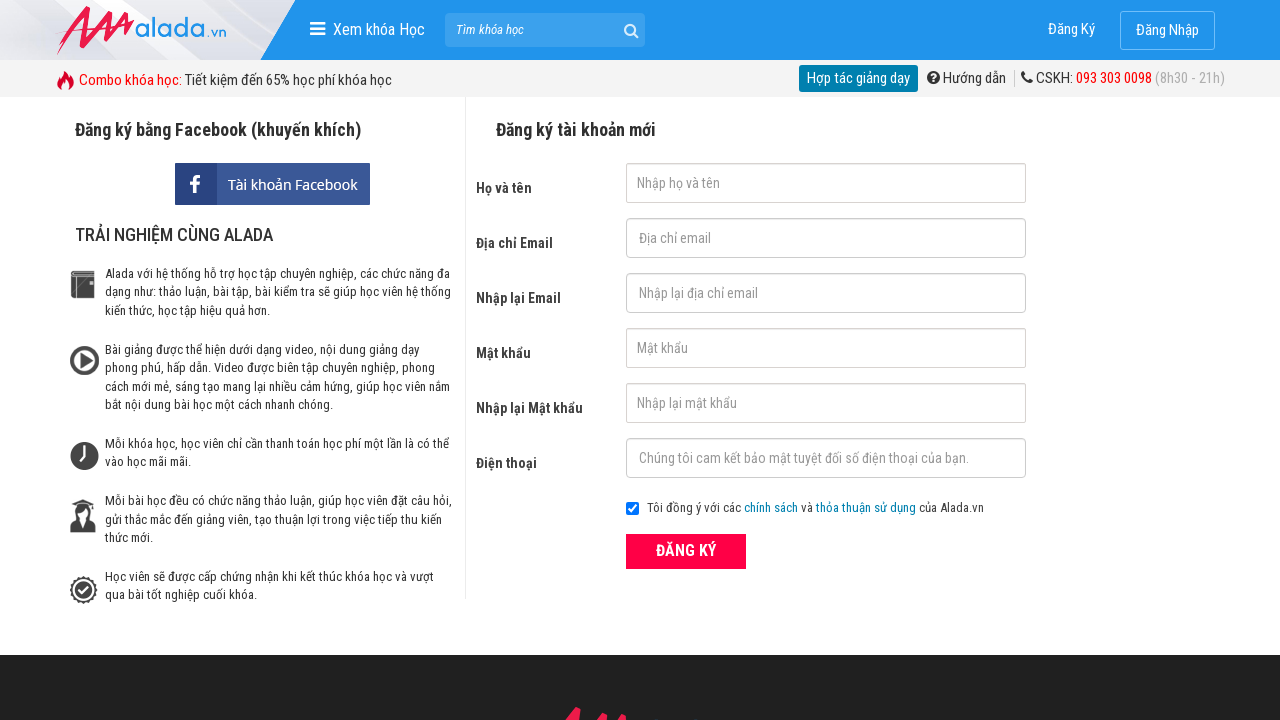

Filled first name field with 'John Wick' on #txtFirstname
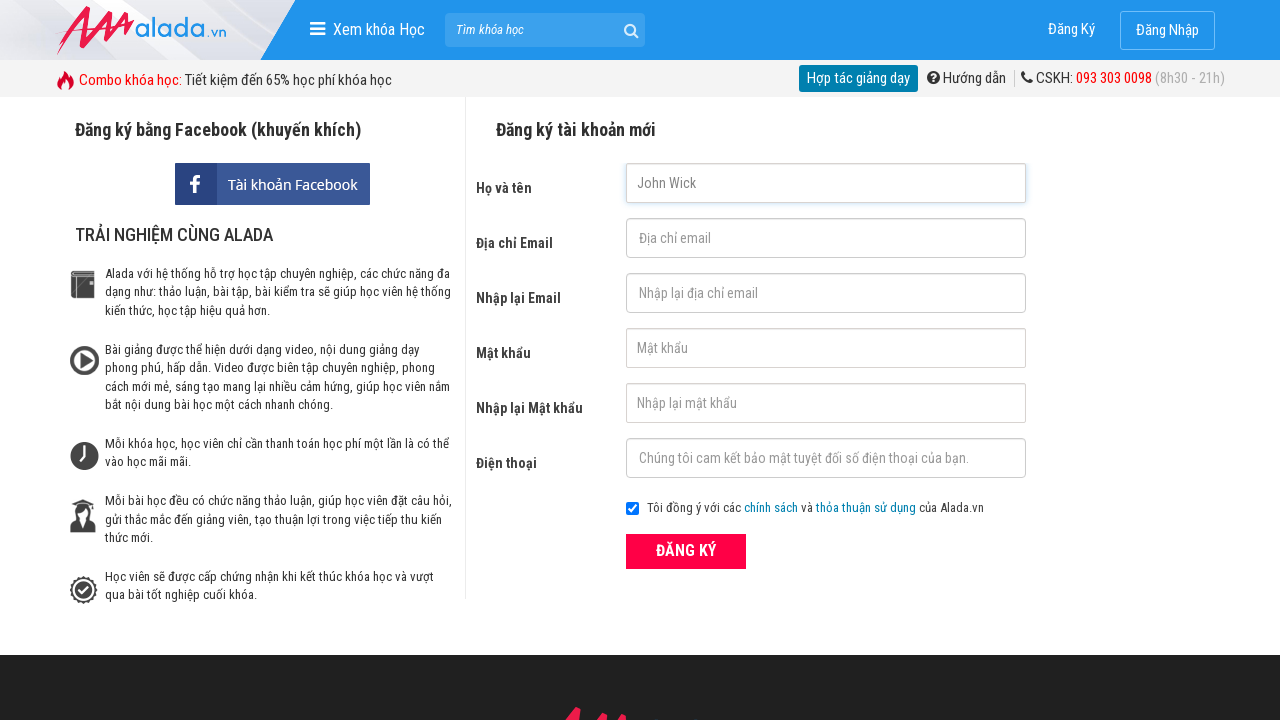

Filled email field with 'johnwick@gmail.com' on #txtEmail
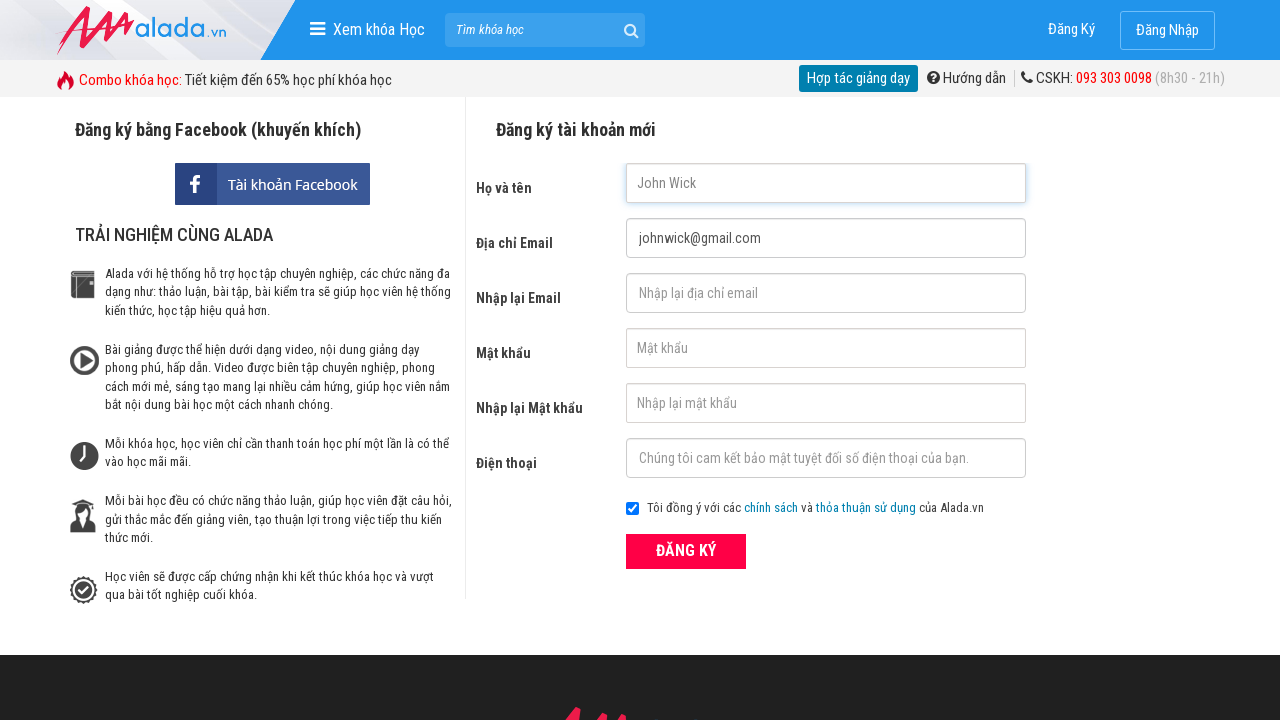

Filled confirm email field with 'johnwick@gmail.com' on #txtCEmail
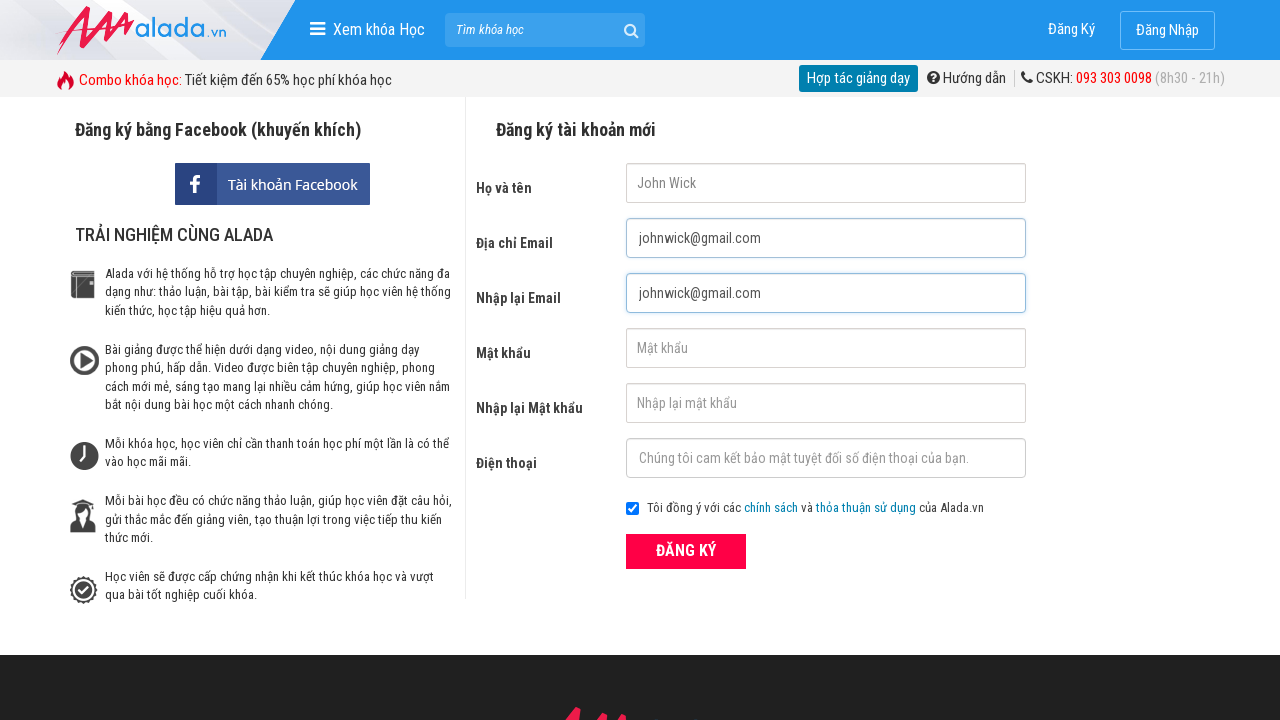

Filled password field with 'abcd' (less than minimum required length) on #txtPassword
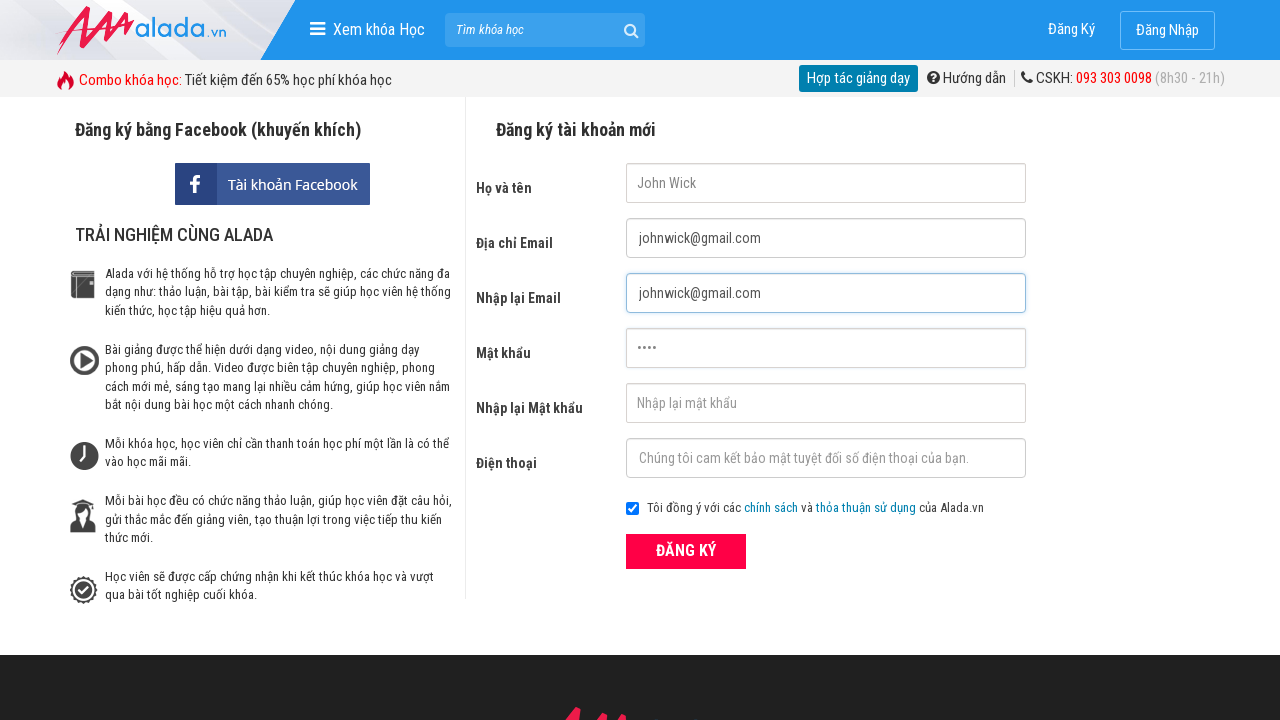

Filled confirm password field with 'abcd' on #txtCPassword
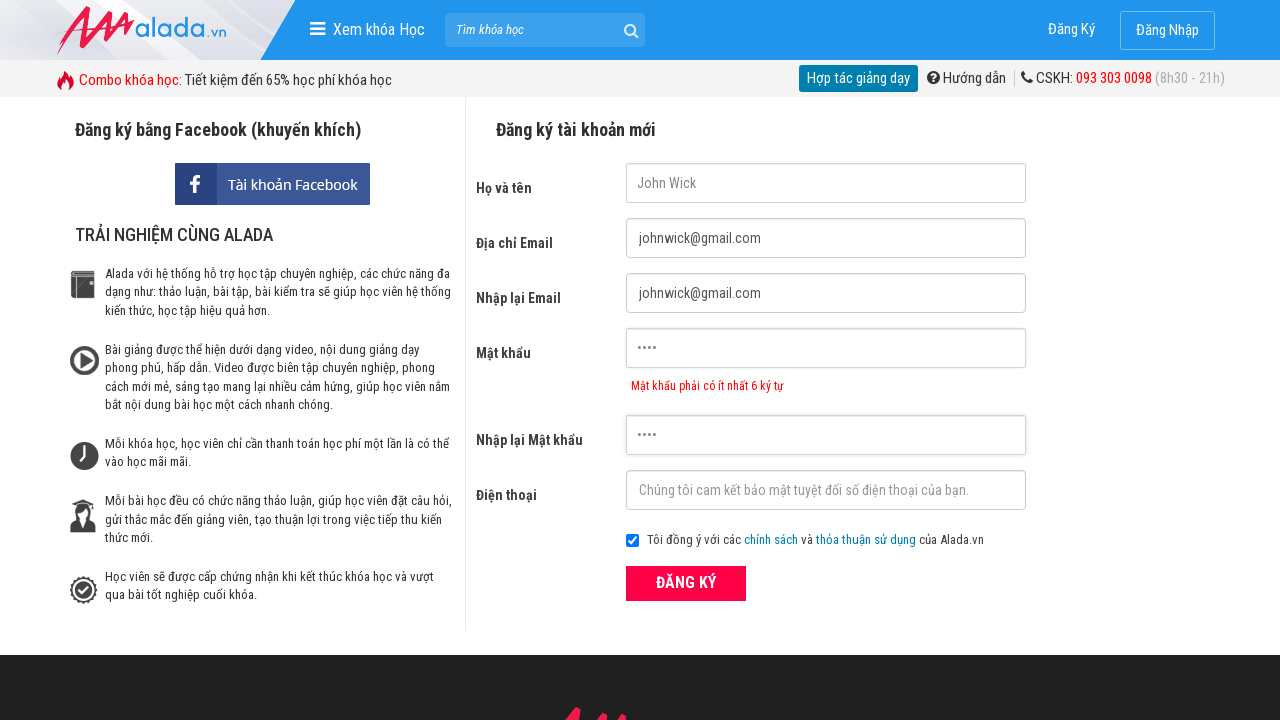

Filled phone field with '0909090909' on #txtPhone
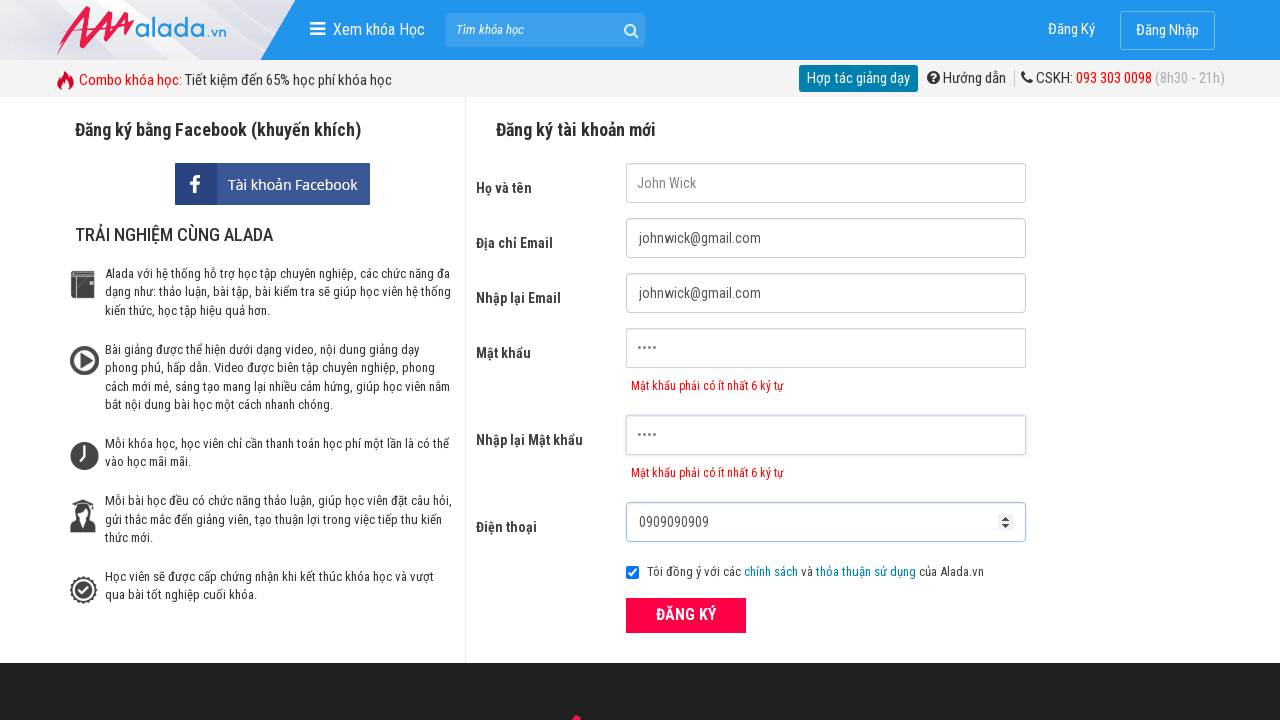

Clicked submit button to register at (686, 615) on button[type='submit']
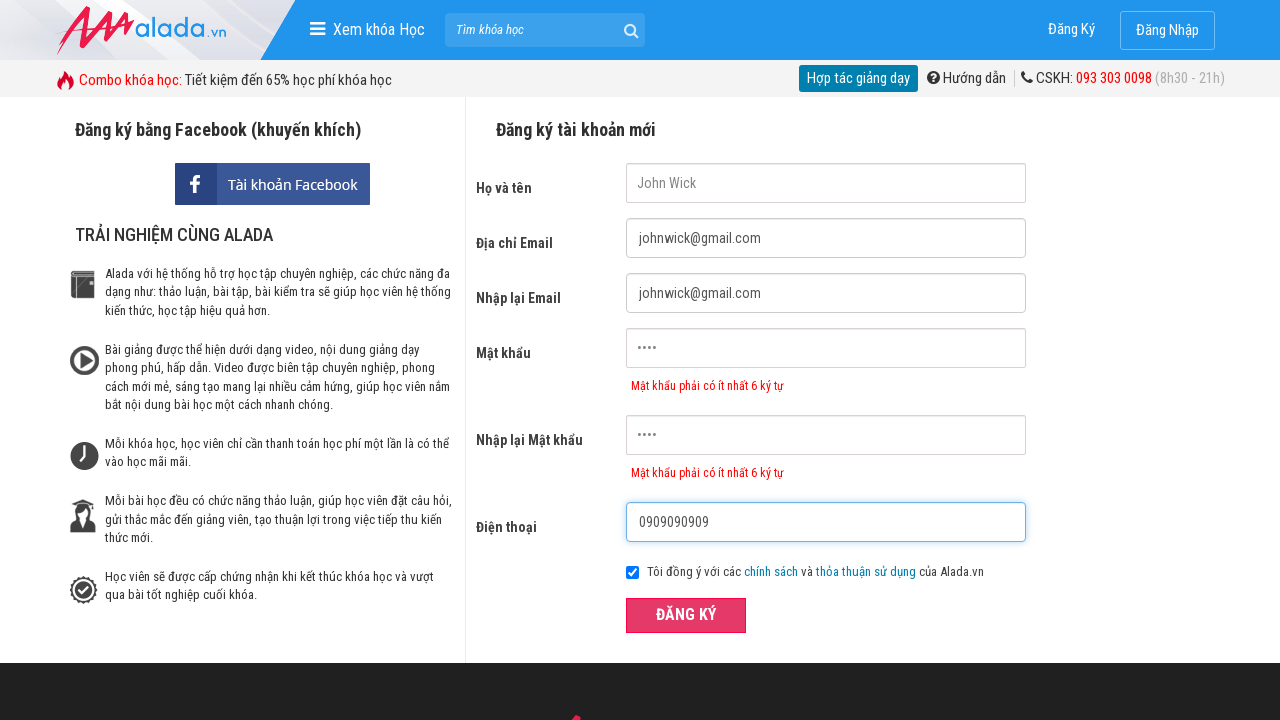

Password validation error message appeared
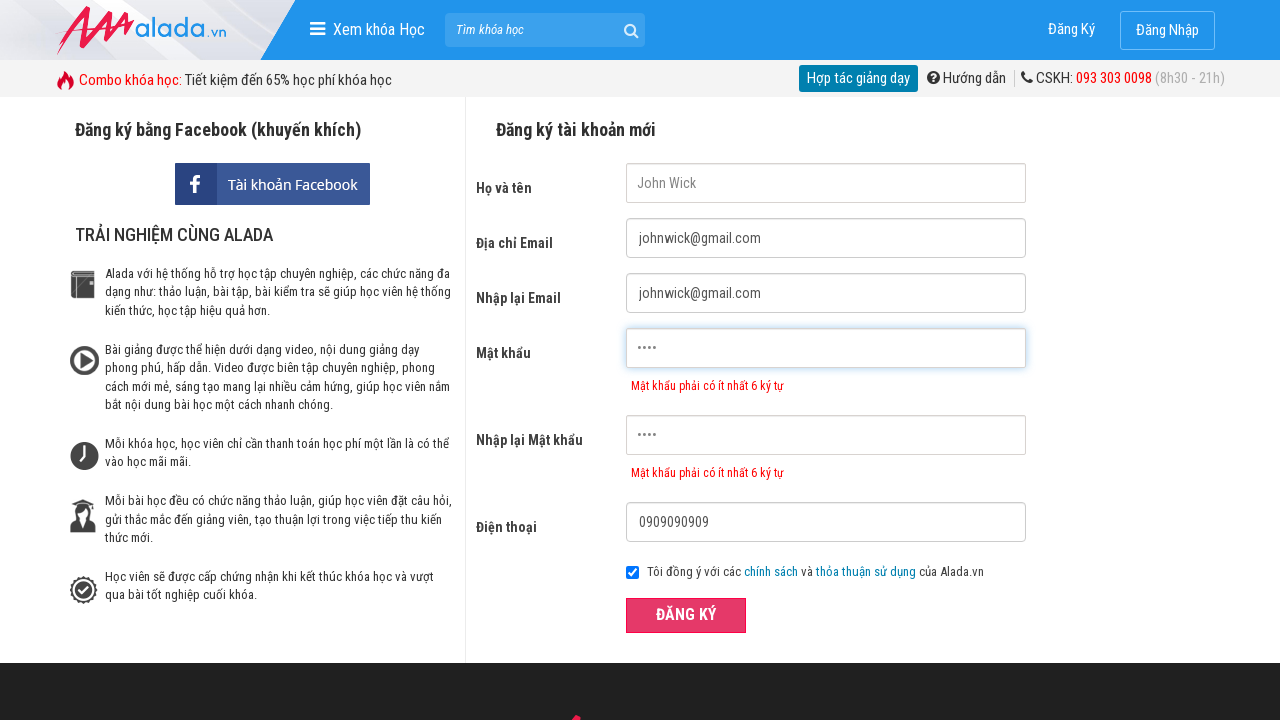

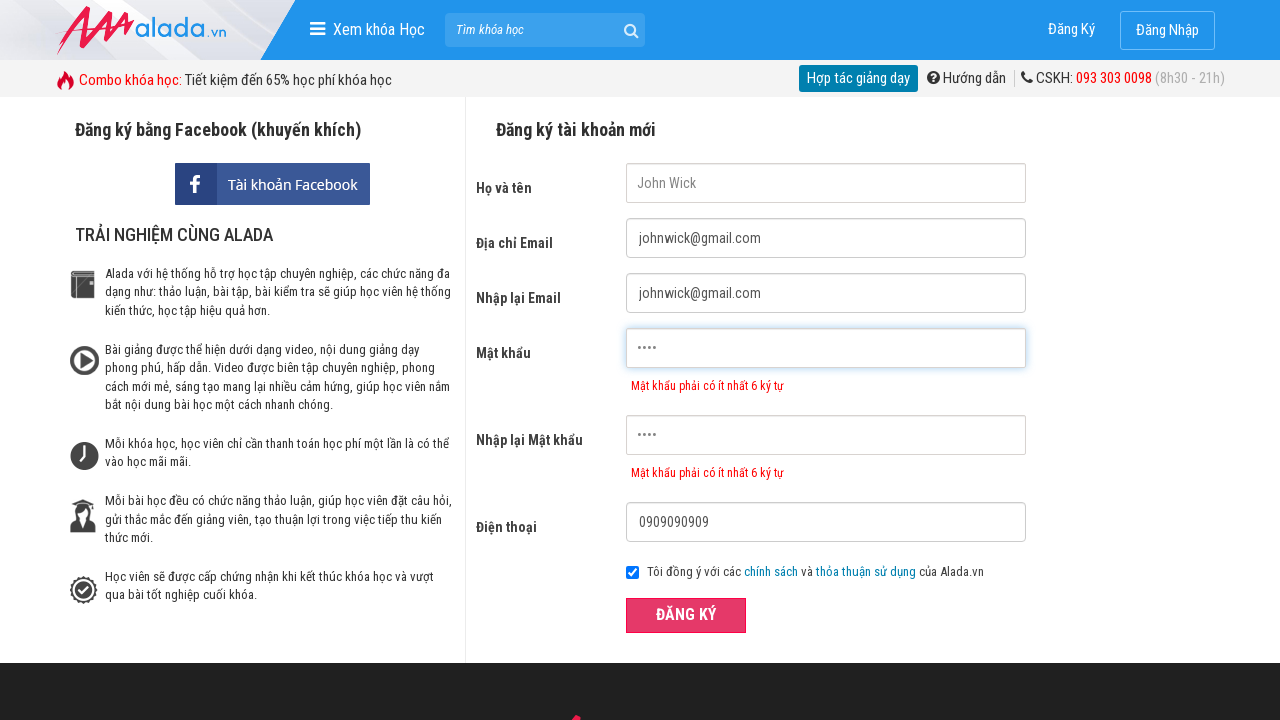